Tests the body fat calculator for a male subject by selecting male gender, entering metric measurements (age, weight, height, neck, waist), and verifying the calculated body fat percentage result.

Starting URL: https://www.calculator.net/body-fat-calculator.html?ctype=metric&csex=f&cage=40&cweightlbs=152&cheightfeet=5&cheightinch=10.5&cneckfeet=1&cneckinch=7.5&cwaistfeet=3&cwaistinch=1.5&chipfeet=2&chipinch=10.5&cweightkgs=100&cheightmeter=189&cneckmeter=57&cwaistmeter=98&chipmeter=100&x=Calculate

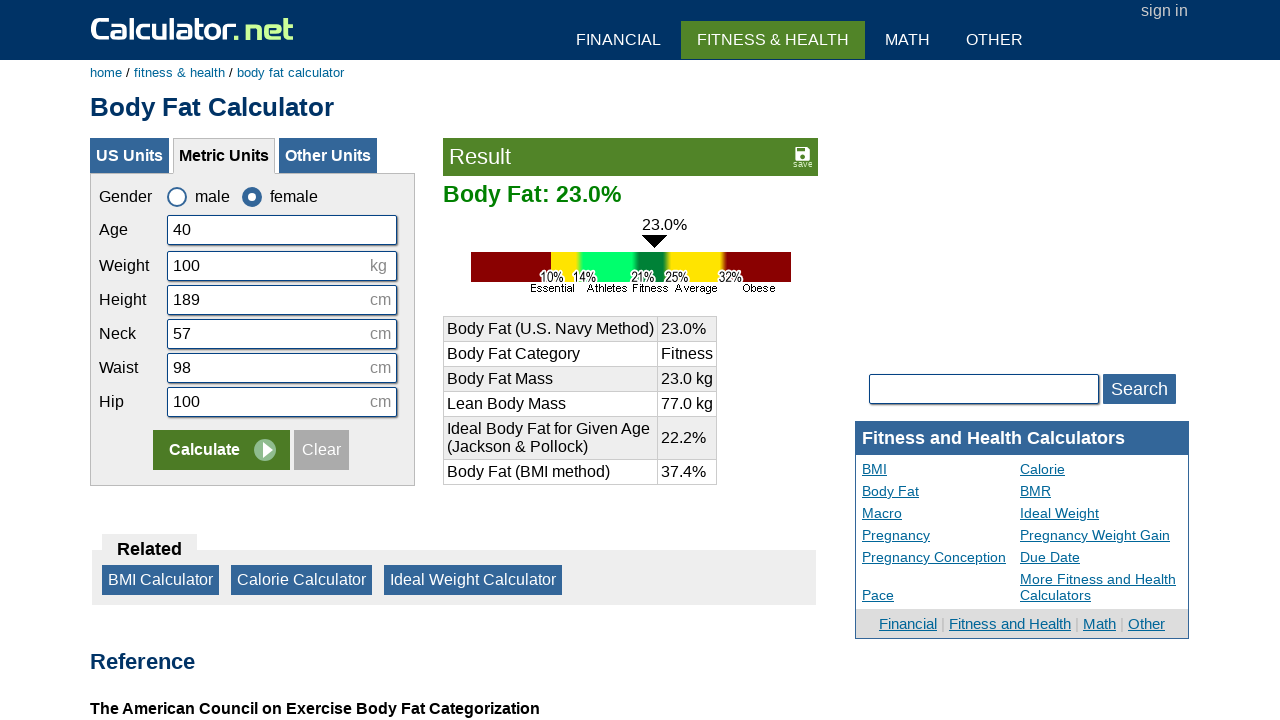

Selected male gender radio button at (177, 197) on .cbcontainer:nth-child(1) > .rbmark
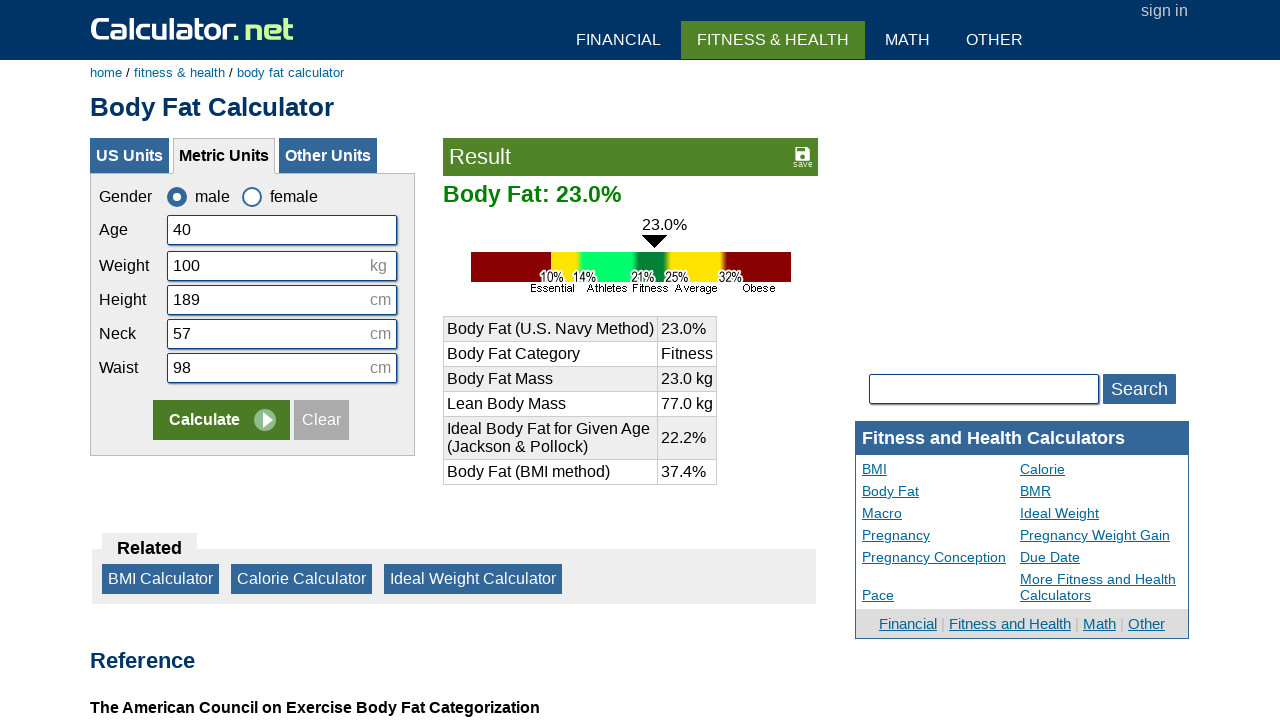

Selected metric units radio button at (322, 420) on input:nth-child(2)
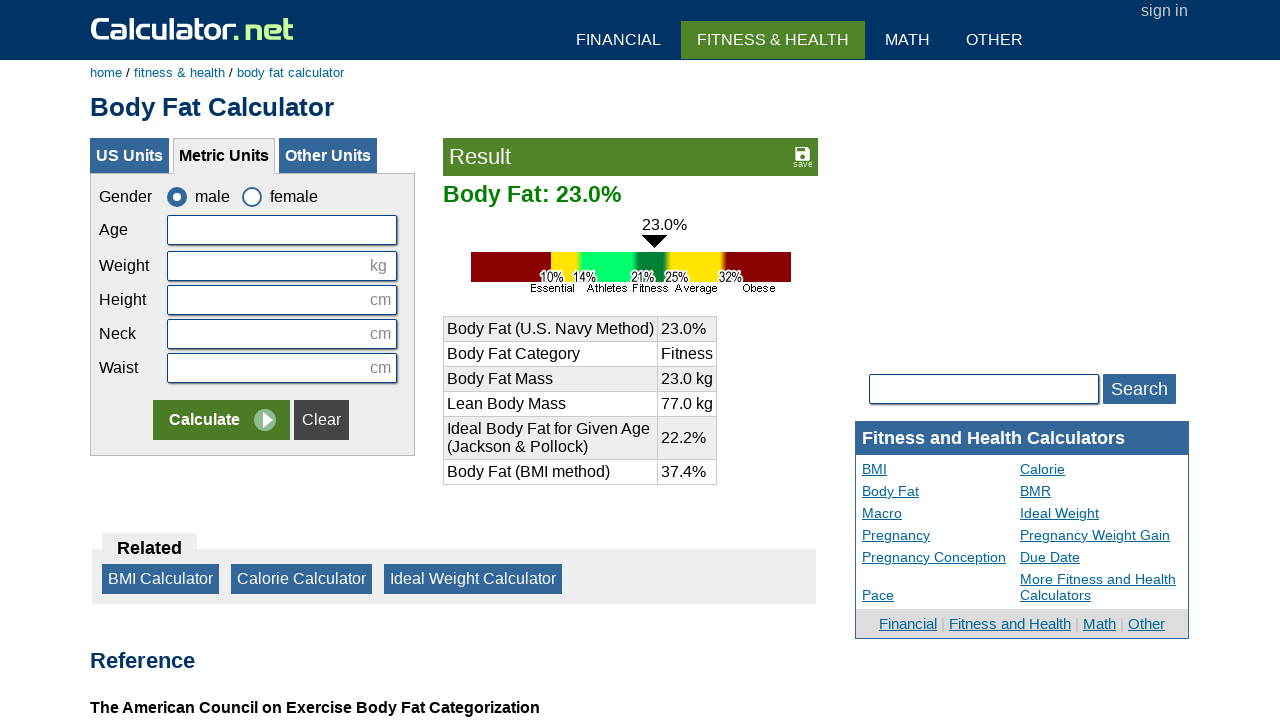

Clicked age input field at (282, 230) on input[name='cage']
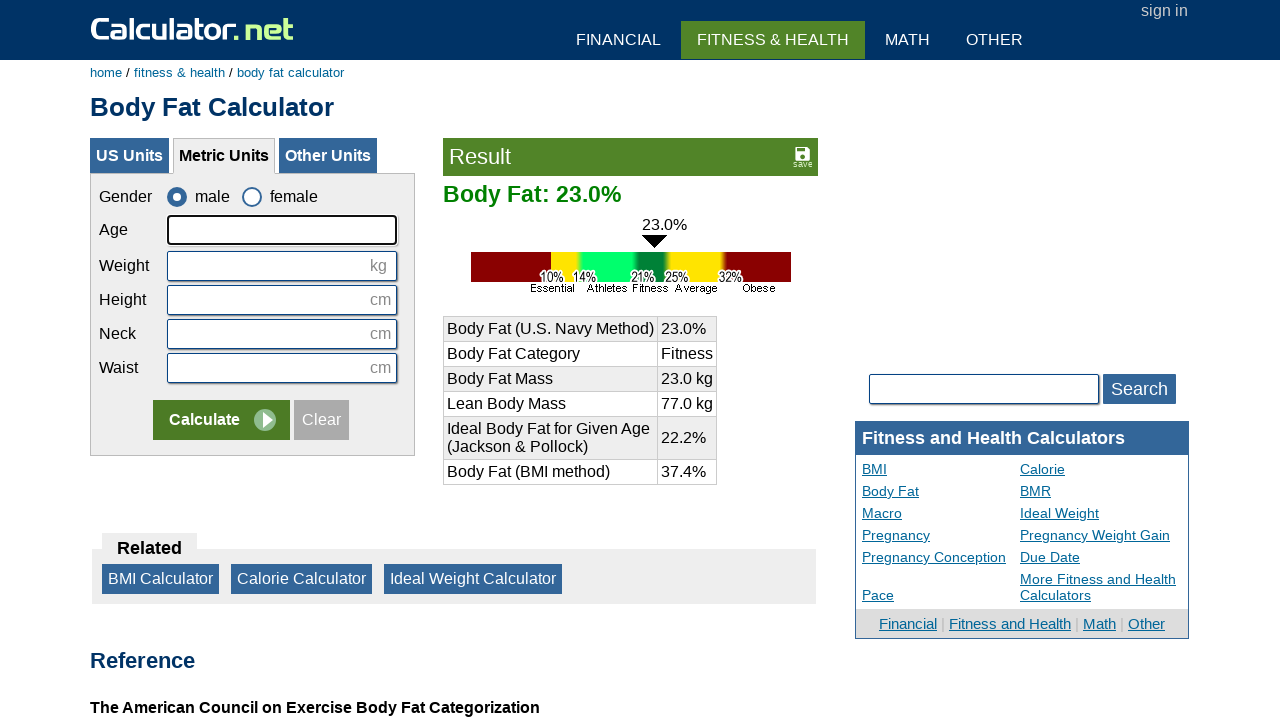

Entered age value of 15 on input[name='cage']
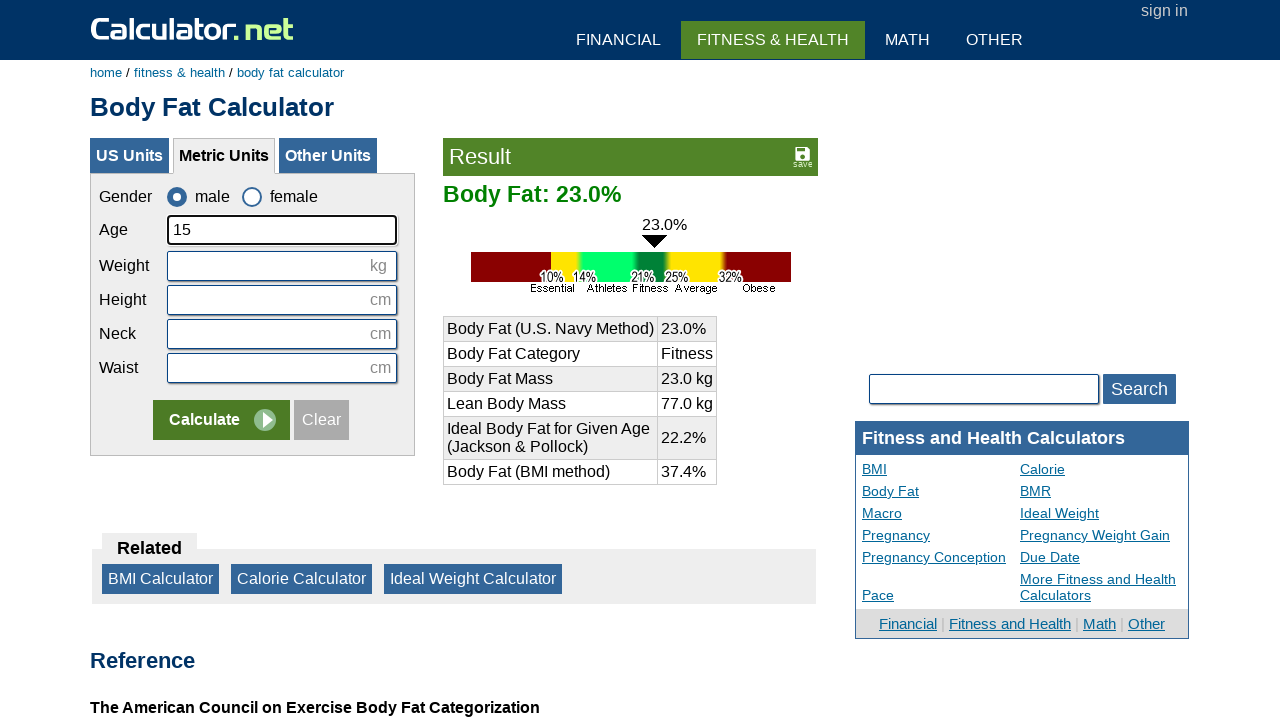

Clicked weight input field at (282, 266) on input[name='cweightkgs']
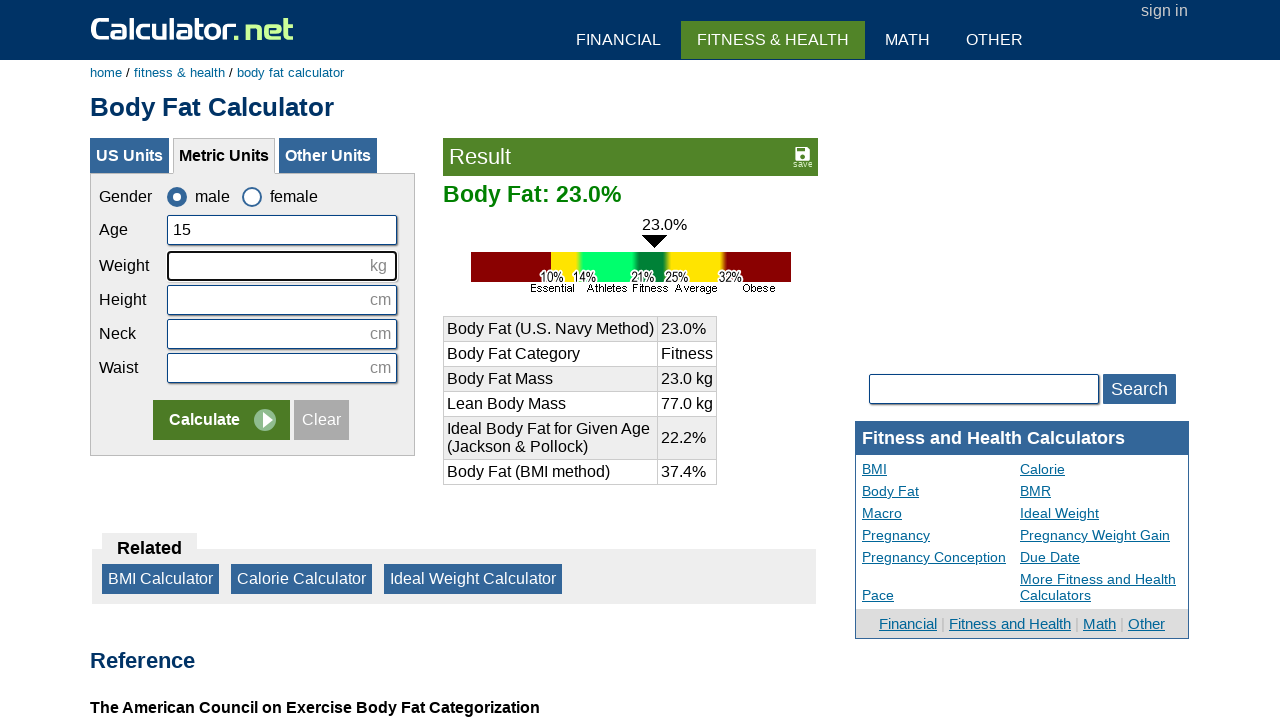

Entered weight value of 220 kg on input[name='cweightkgs']
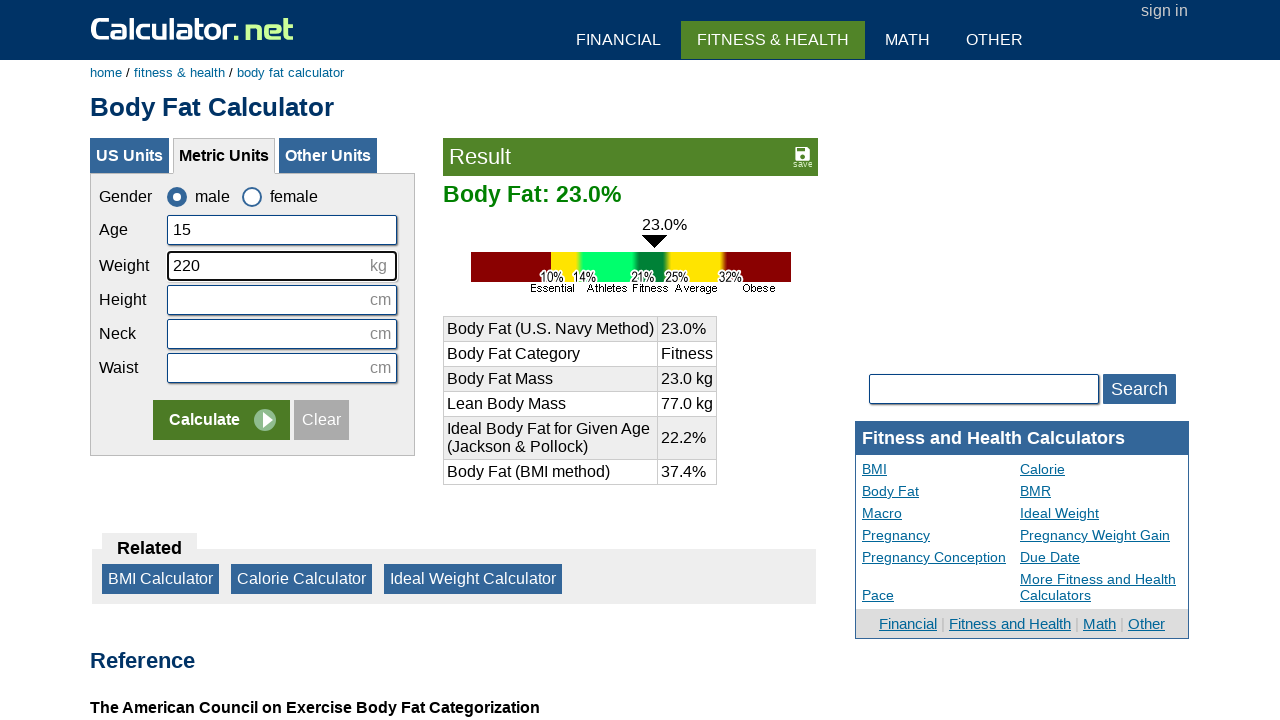

Clicked height input field at (282, 300) on #cheightmeter
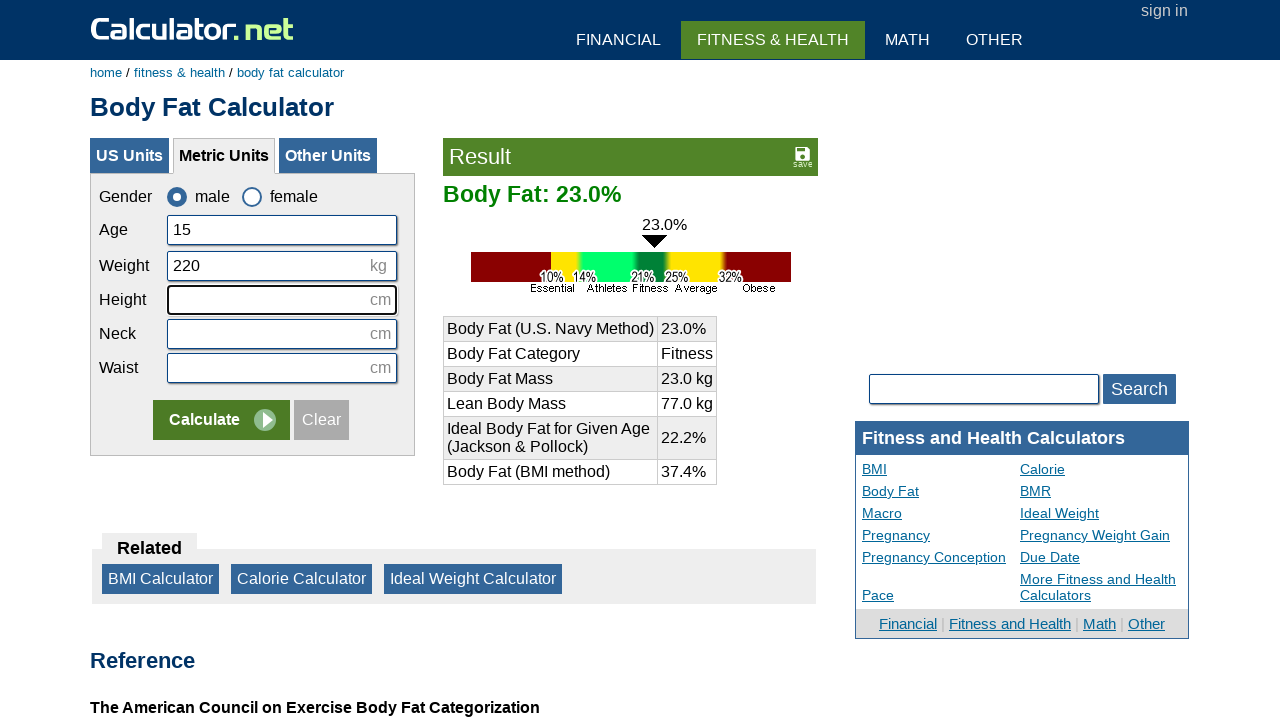

Entered height value of 90 cm on #cheightmeter
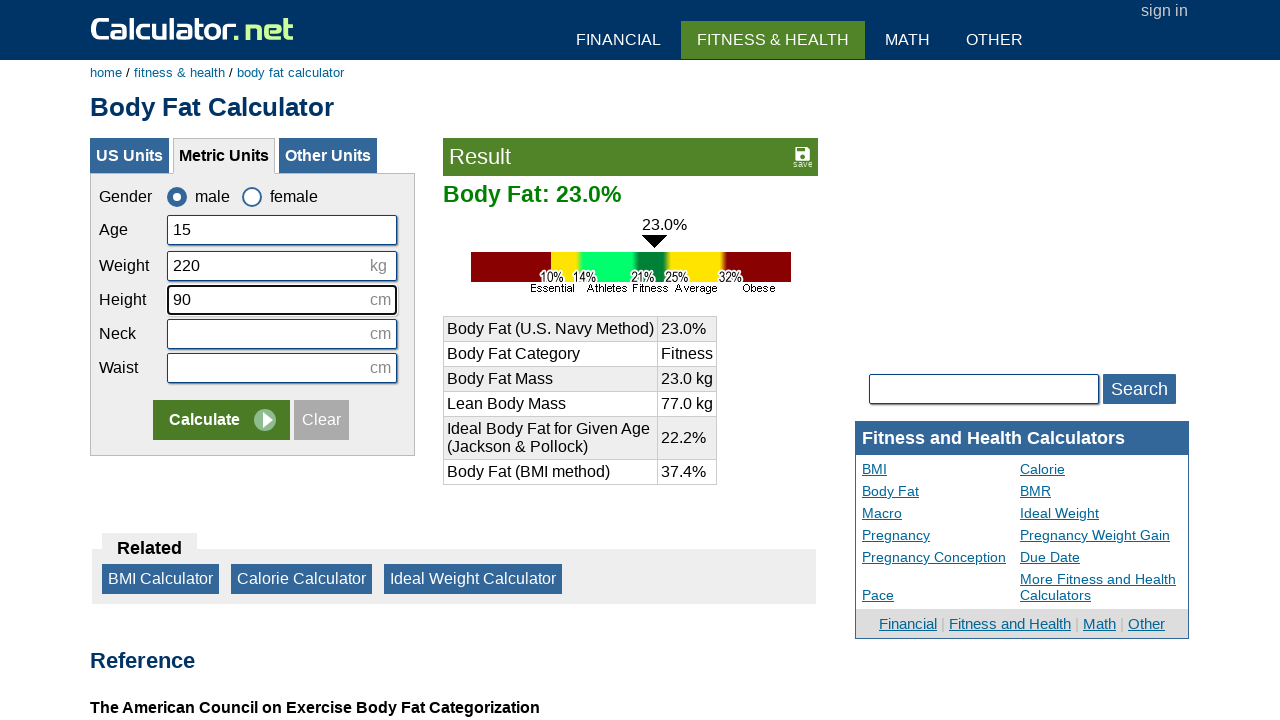

Clicked neck circumference input field at (282, 334) on #cneckmeter
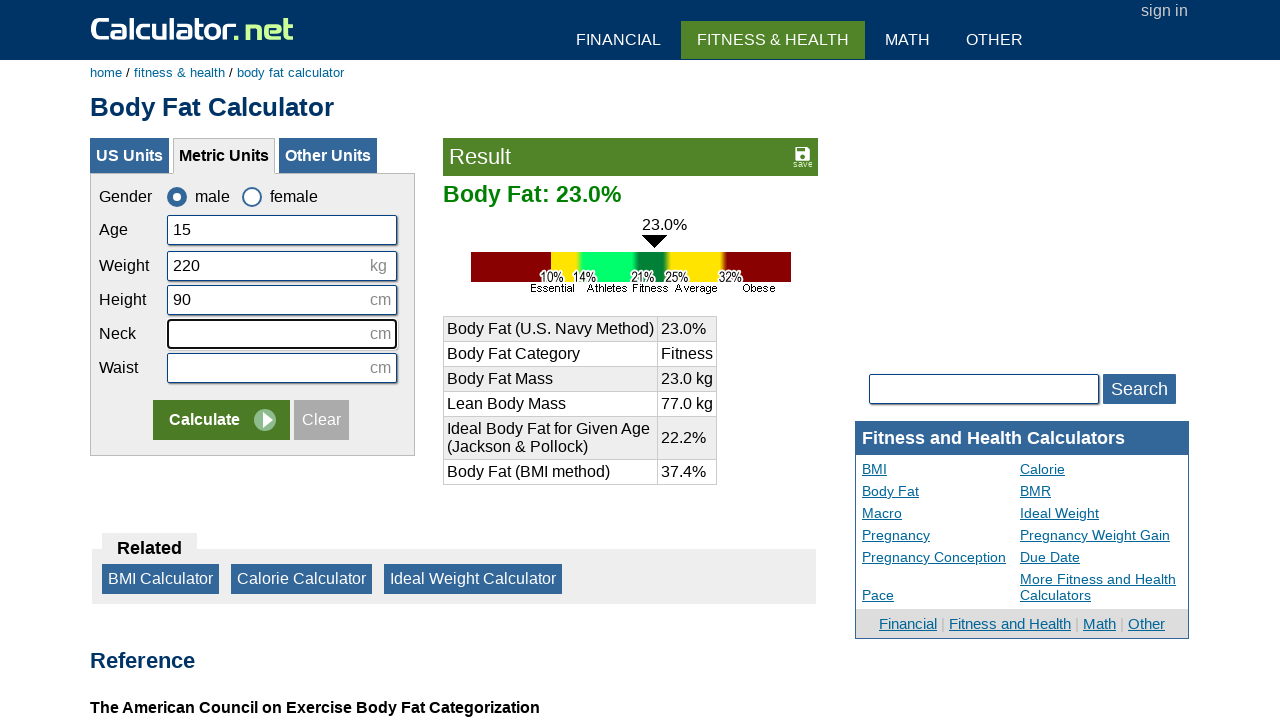

Entered neck circumference value of 18 cm on #cneckmeter
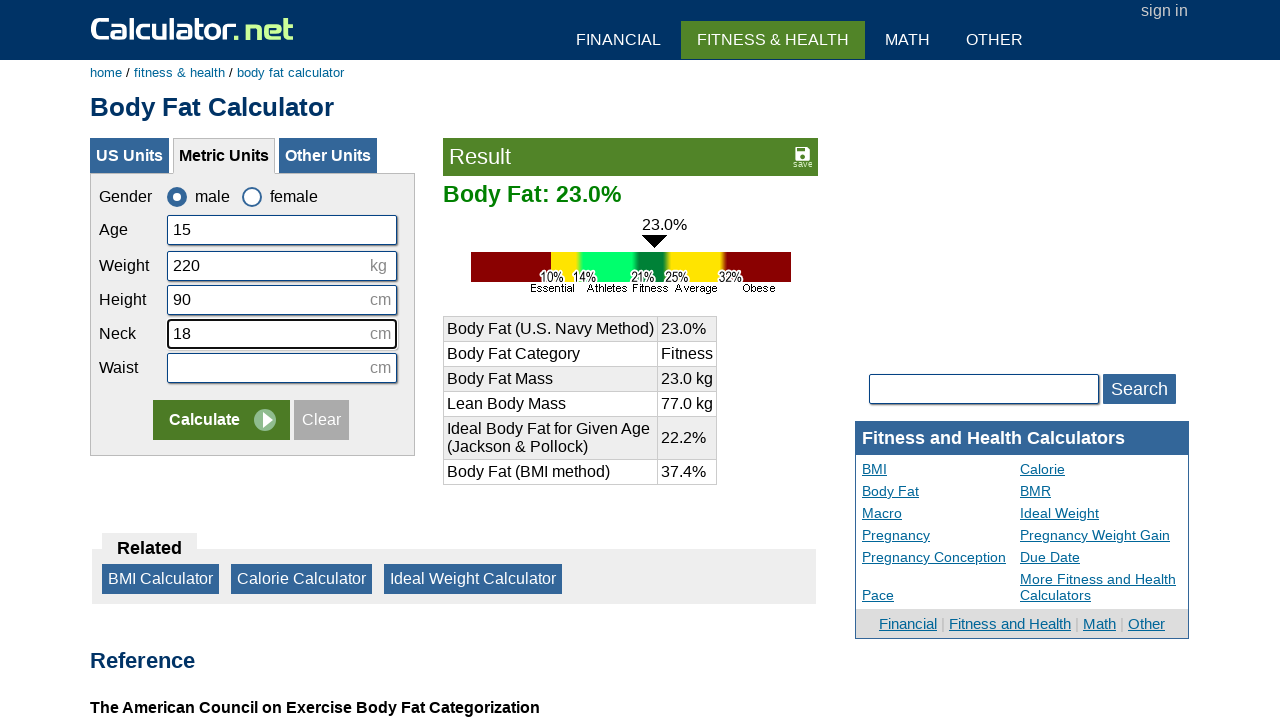

Clicked waist circumference input field at (282, 368) on #cwaistmeter
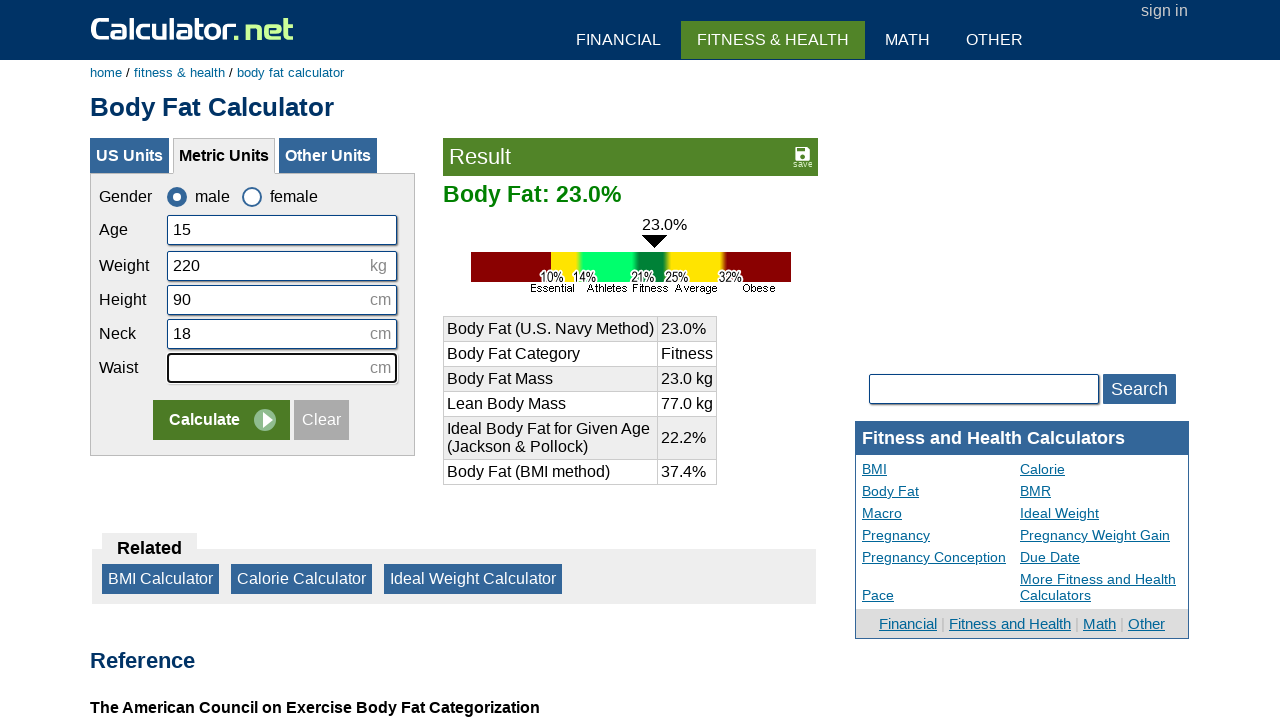

Entered waist circumference value of 100 cm on #cwaistmeter
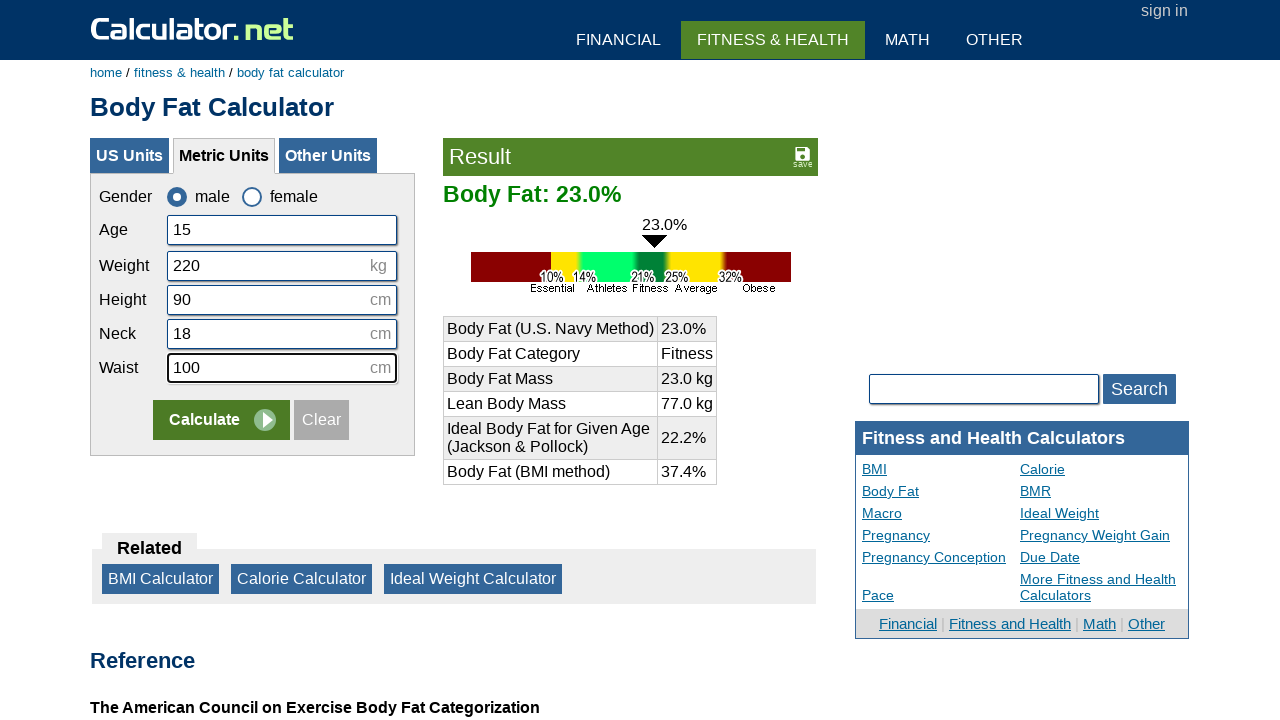

Clicked Calculate button to compute body fat percentage at (222, 420) on input[name='x']
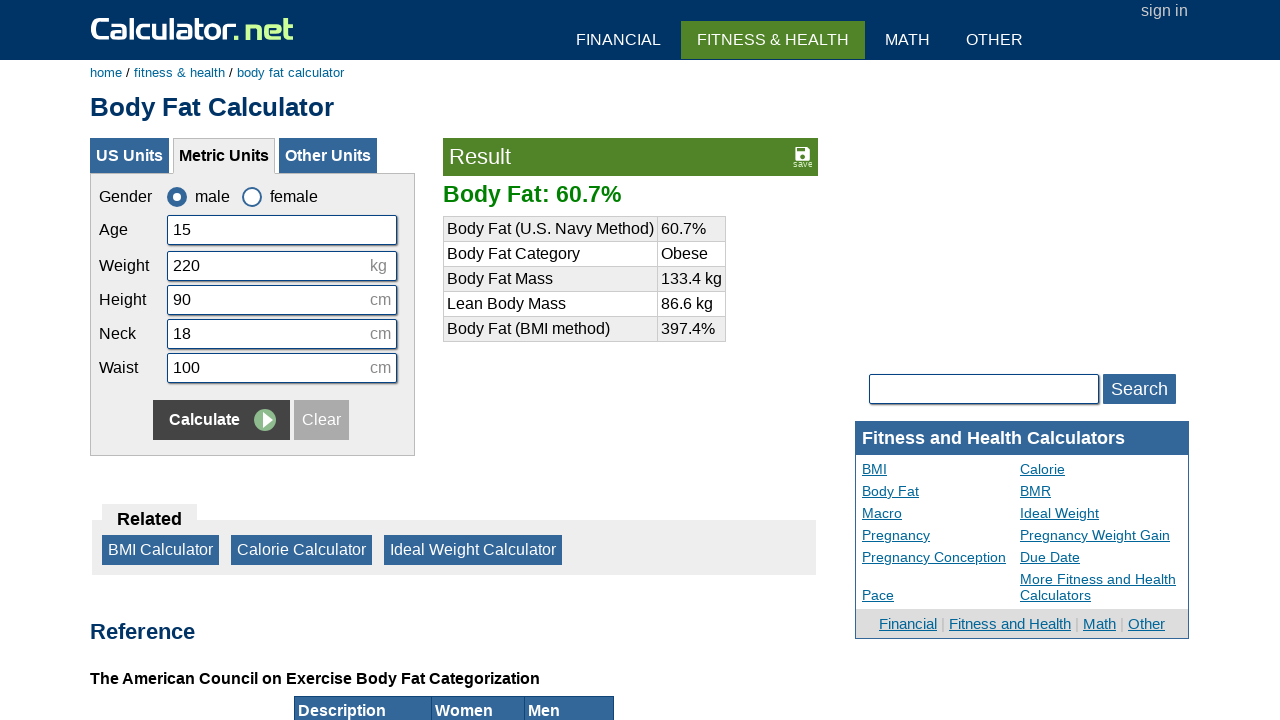

Body fat result loaded and displayed
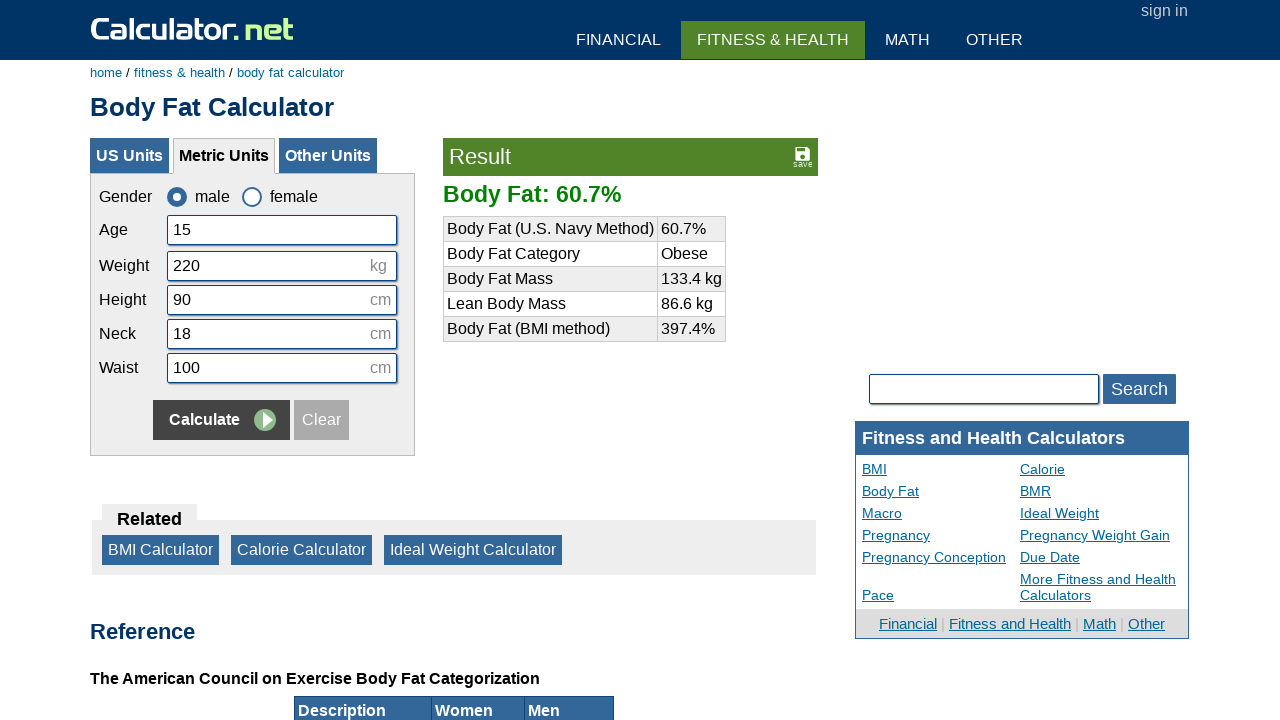

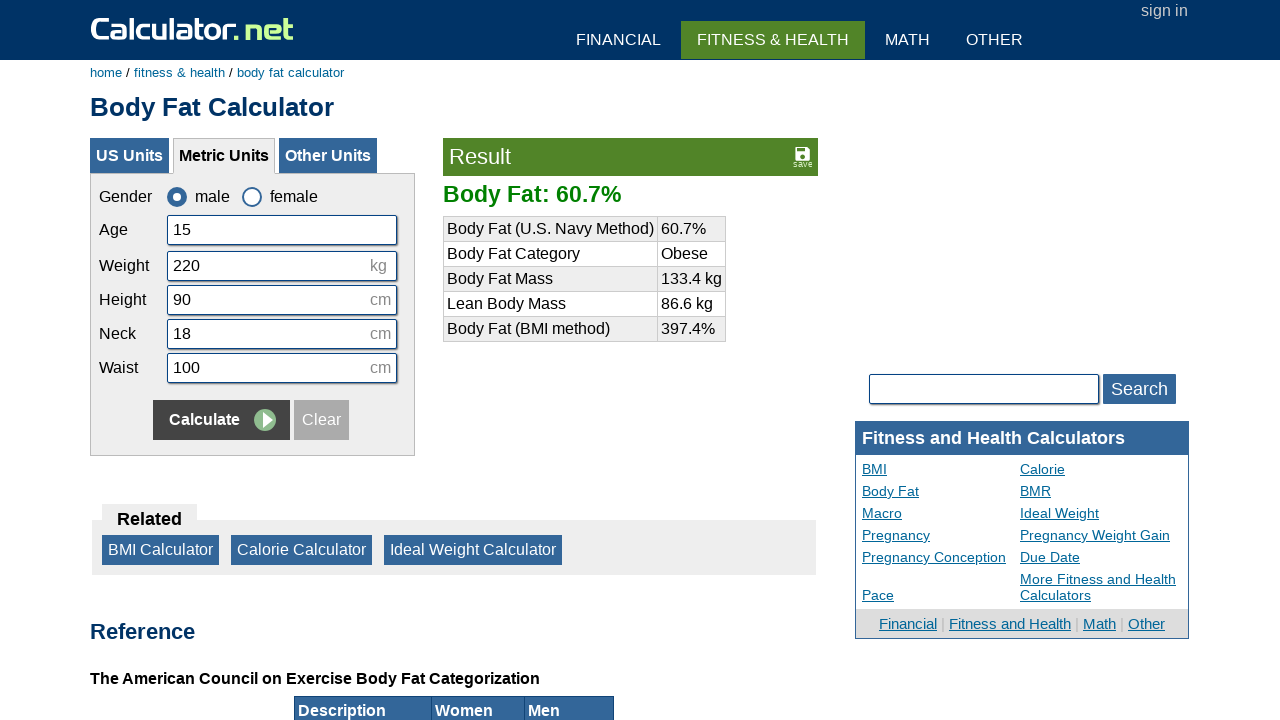